Tests Disappearing Elements by navigating to the page and clicking Home link

Starting URL: https://the-internet.herokuapp.com/

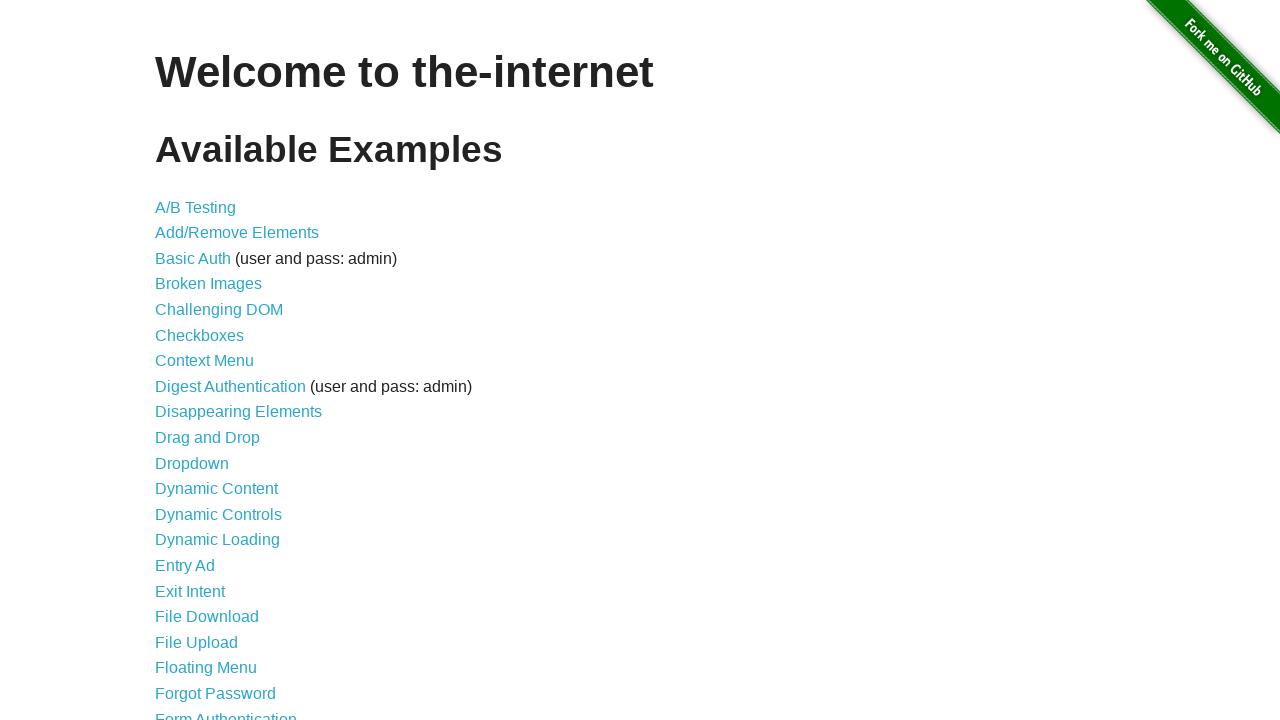

Clicked on Disappearing Elements link at (238, 412) on xpath=//*[@id='content']/ul/li[9]/a
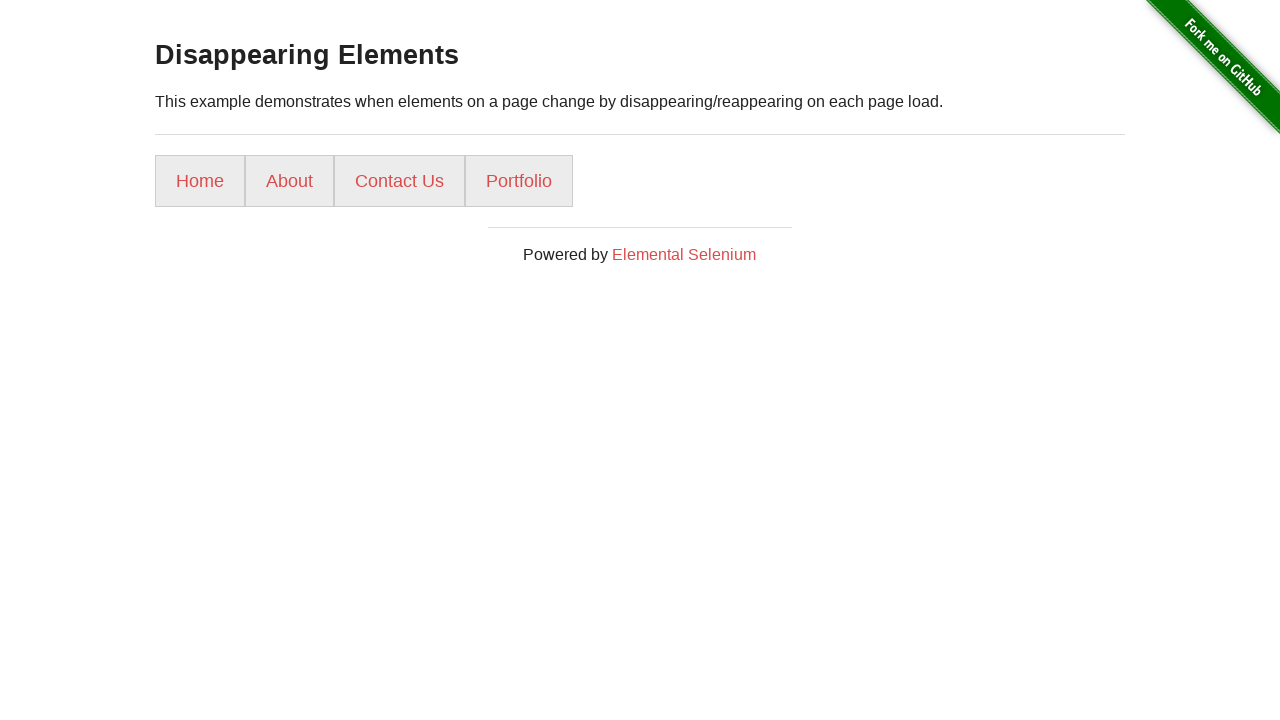

Clicked on Home link at (200, 181) on text=Home
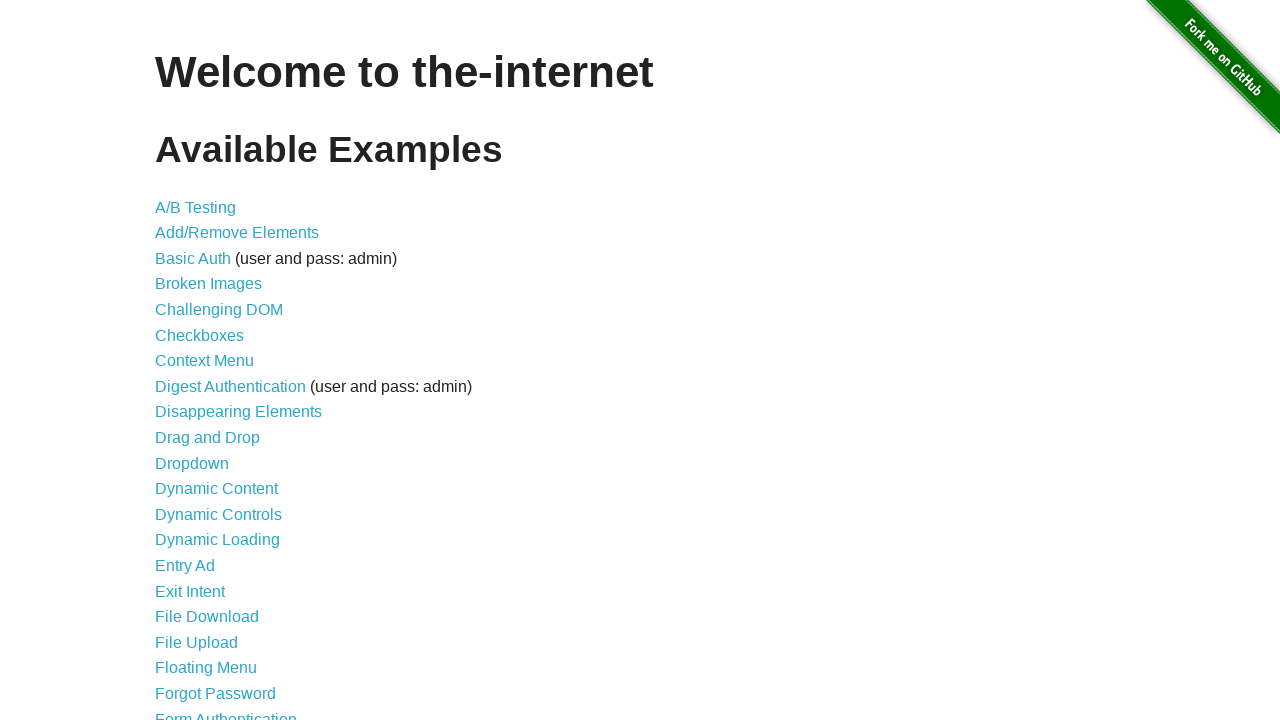

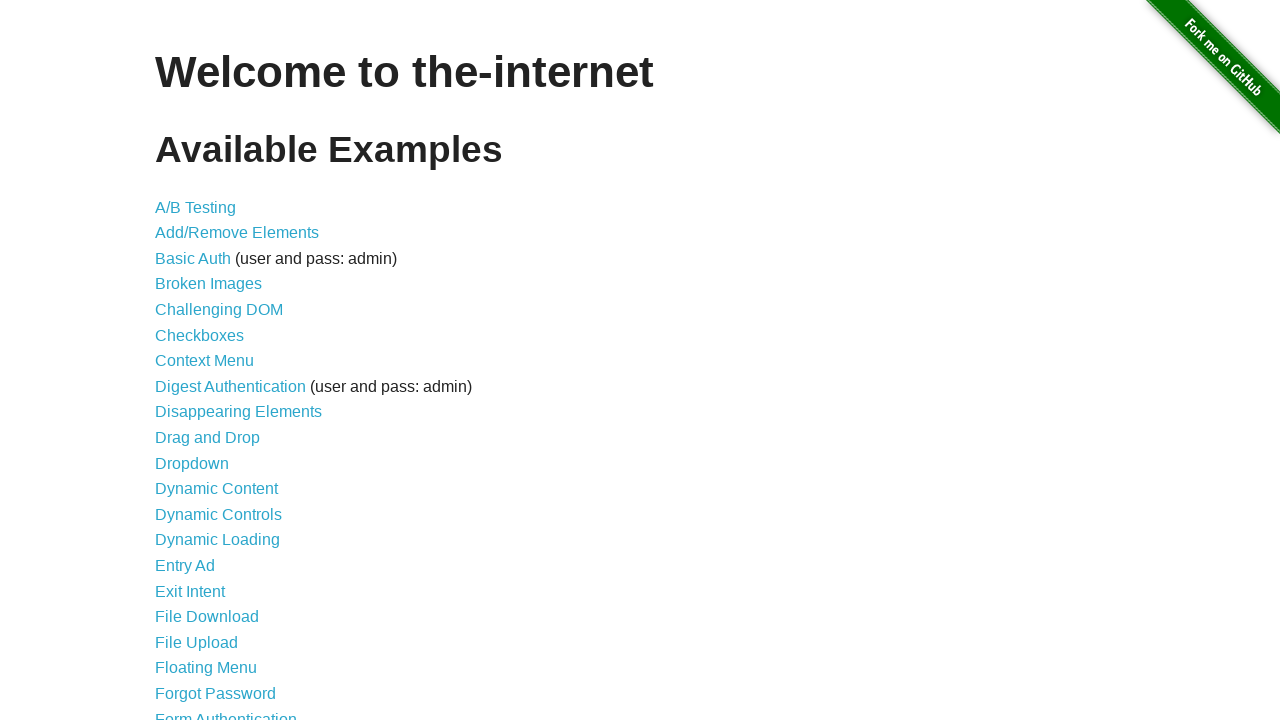